Tests registration form validation by entering an invalid email format and verifying email validation error messages

Starting URL: https://alada.vn/tai-khoan/dang-ky.html

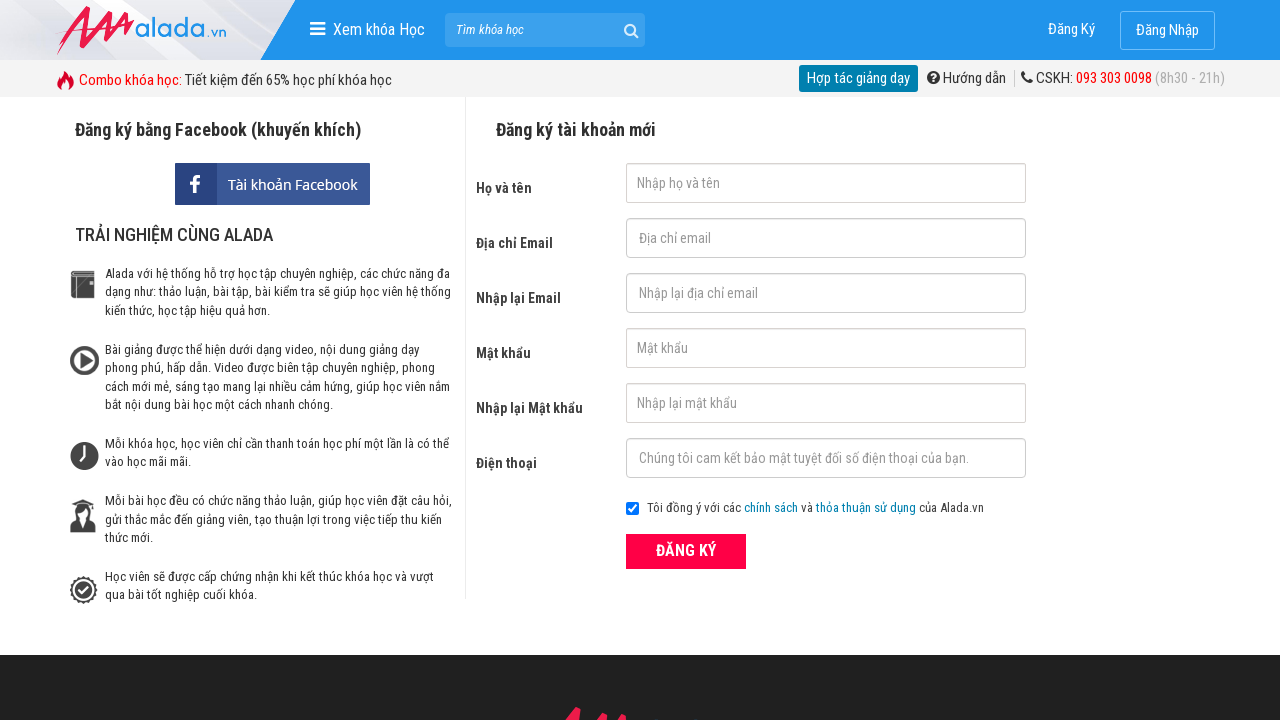

Filled first name field with 'Tien Dinh' on #txtFirstname
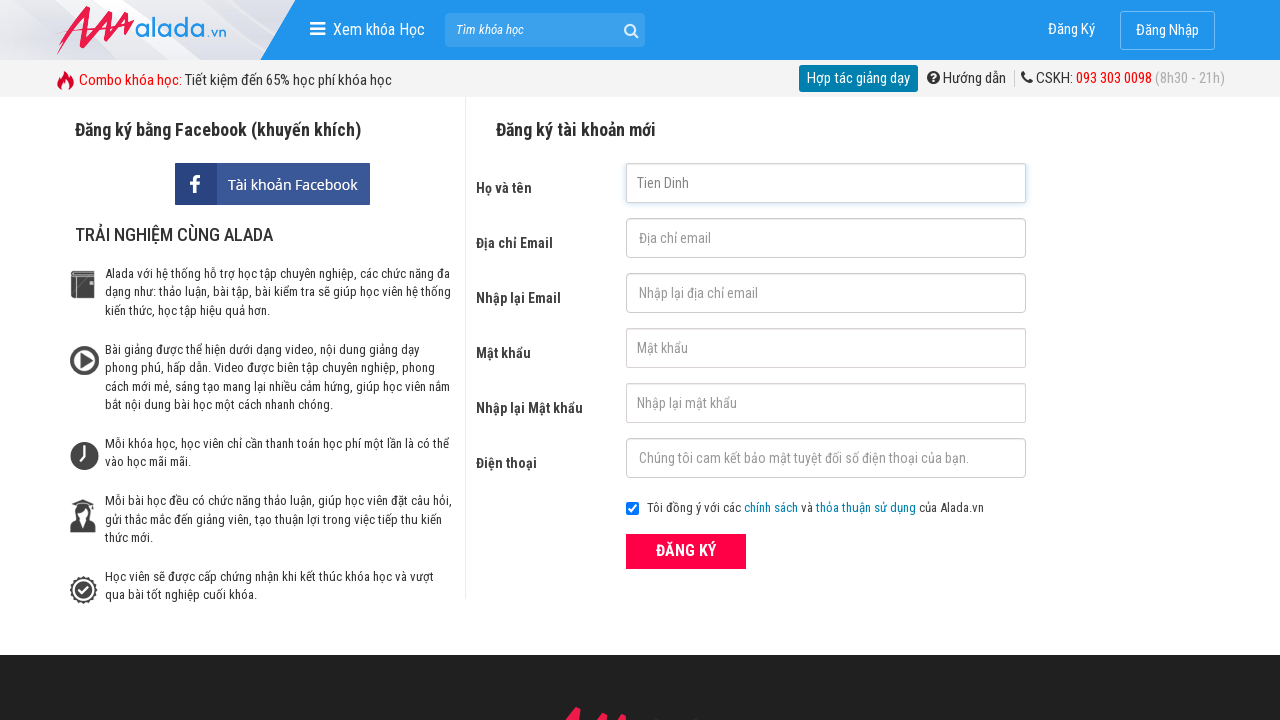

Filled email field with invalid format '123@123@123' on #txtEmail
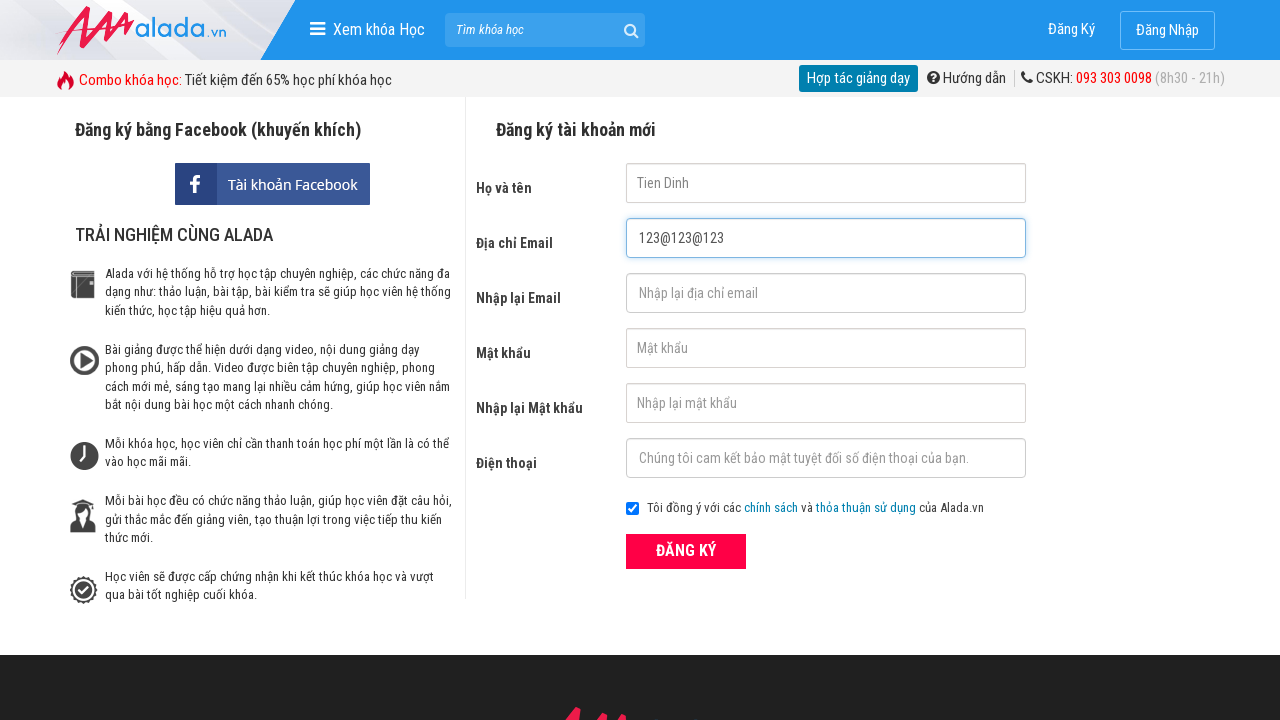

Filled confirm email field with '123@123@123' on #txtCEmail
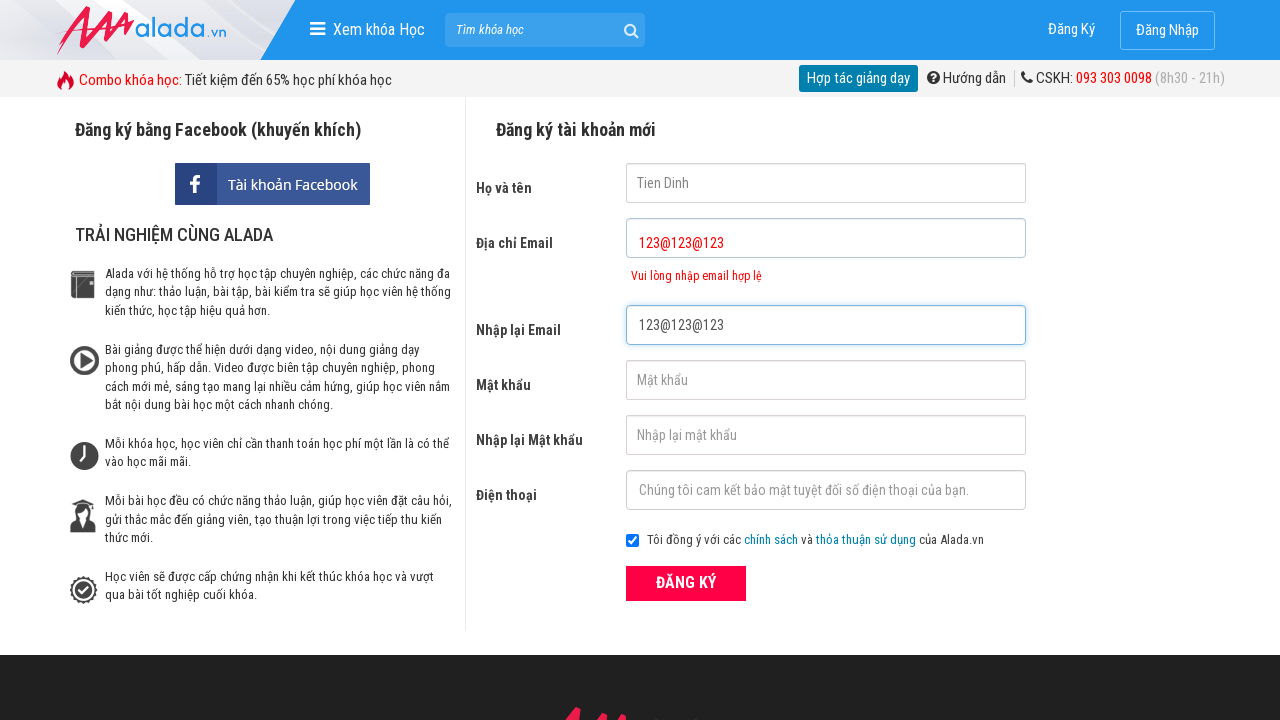

Filled password field with 'Giangtien123' on #txtPassword
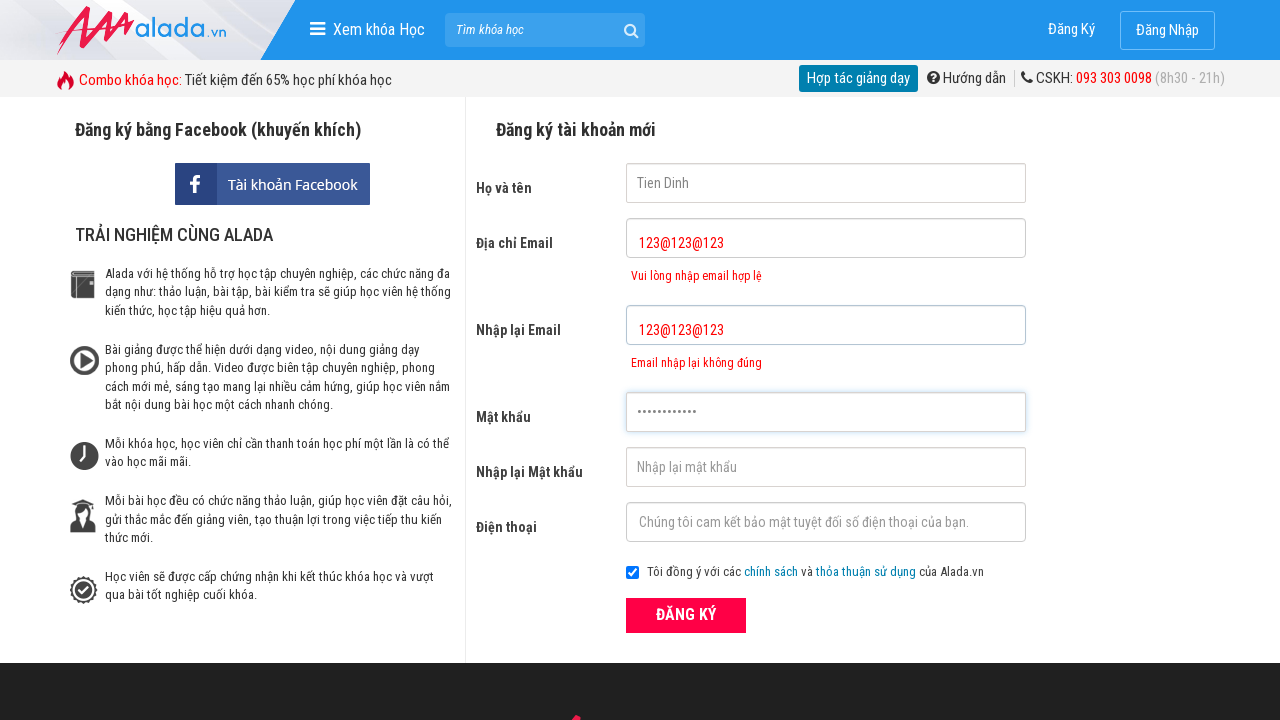

Filled confirm password field with 'Giangtien123' on #txtCPassword
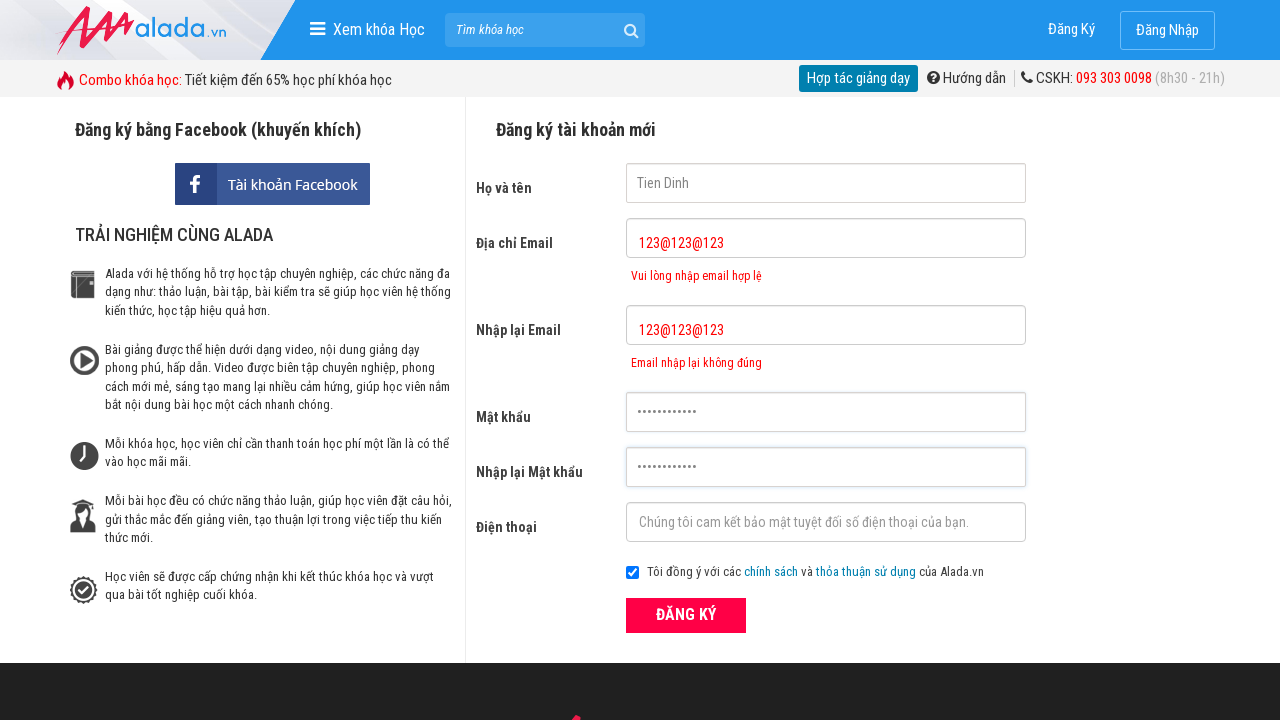

Filled phone field with '0941883311' on #txtPhone
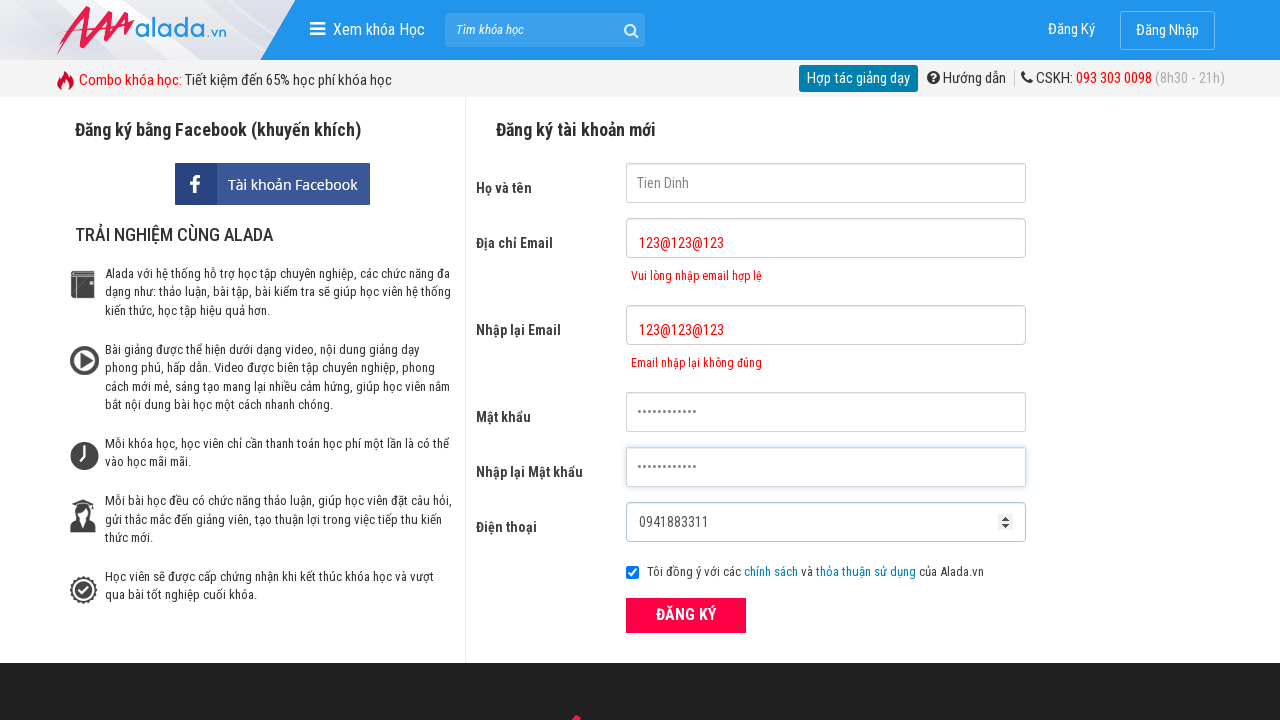

Clicked ĐĂNG KÝ (Register) submit button at (686, 615) on xpath=//button[text()='ĐĂNG KÝ' and @type='submit']
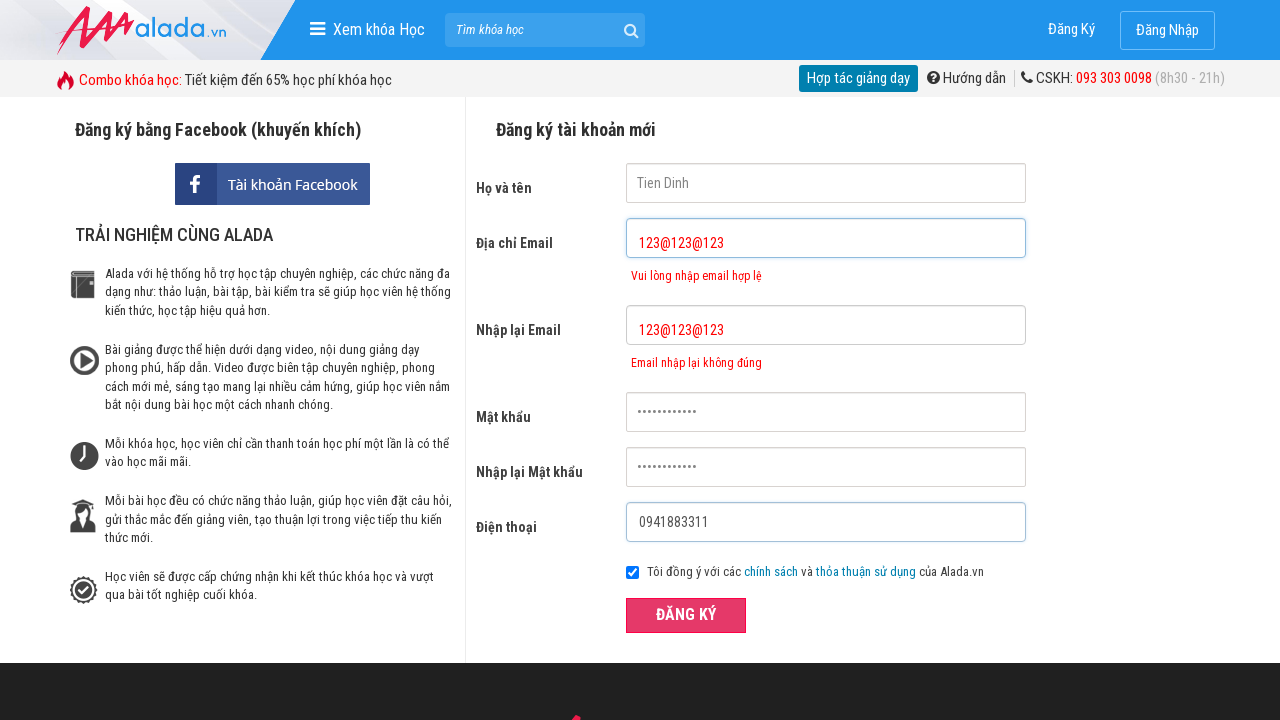

Email validation error message appeared
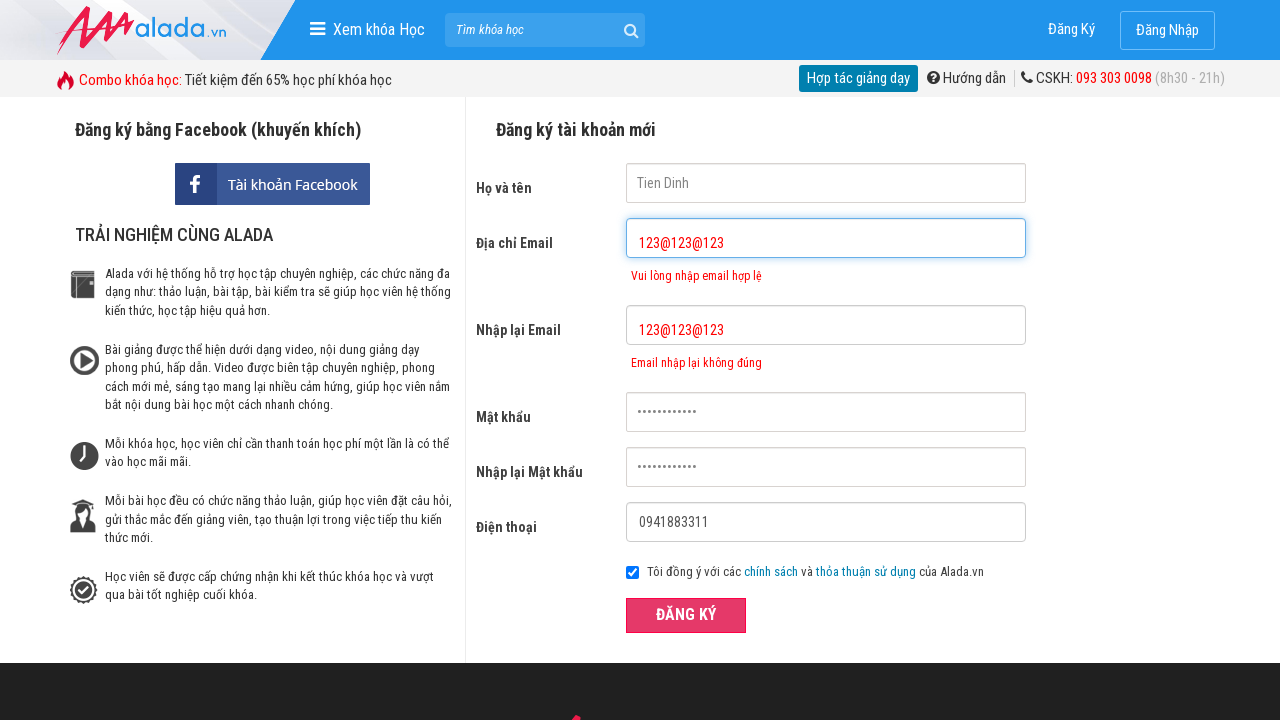

Confirm email validation error message appeared
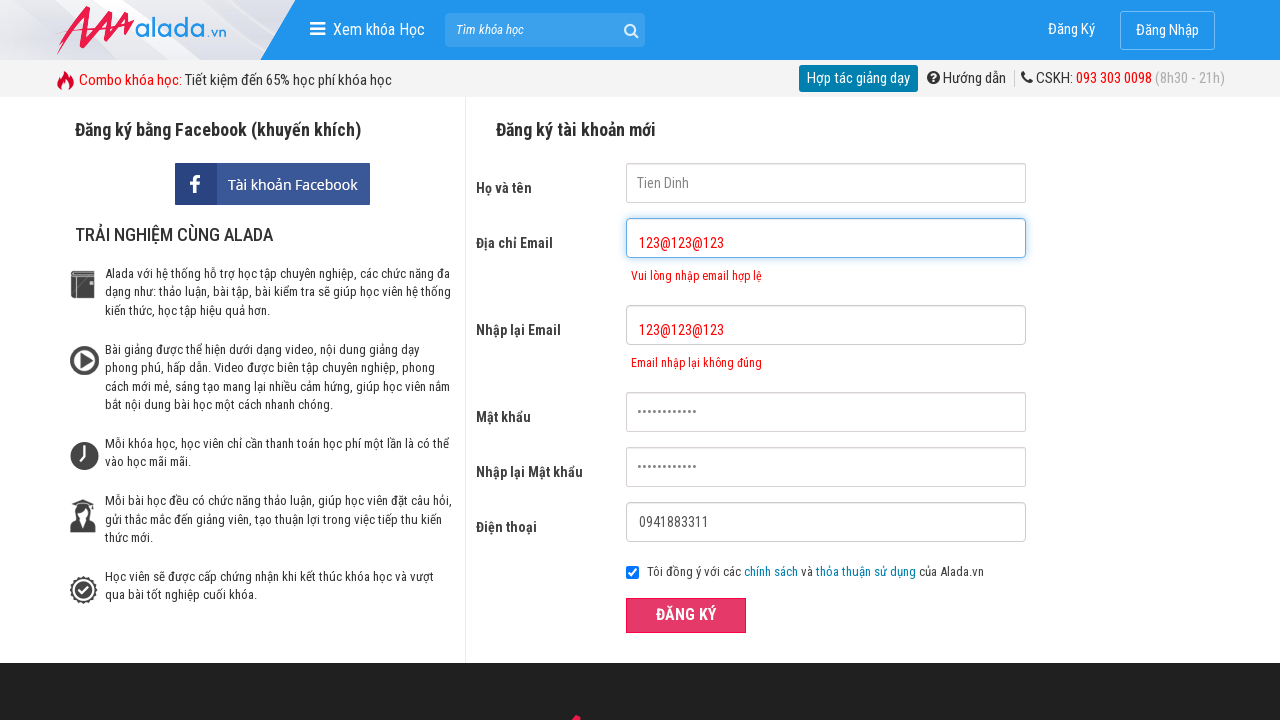

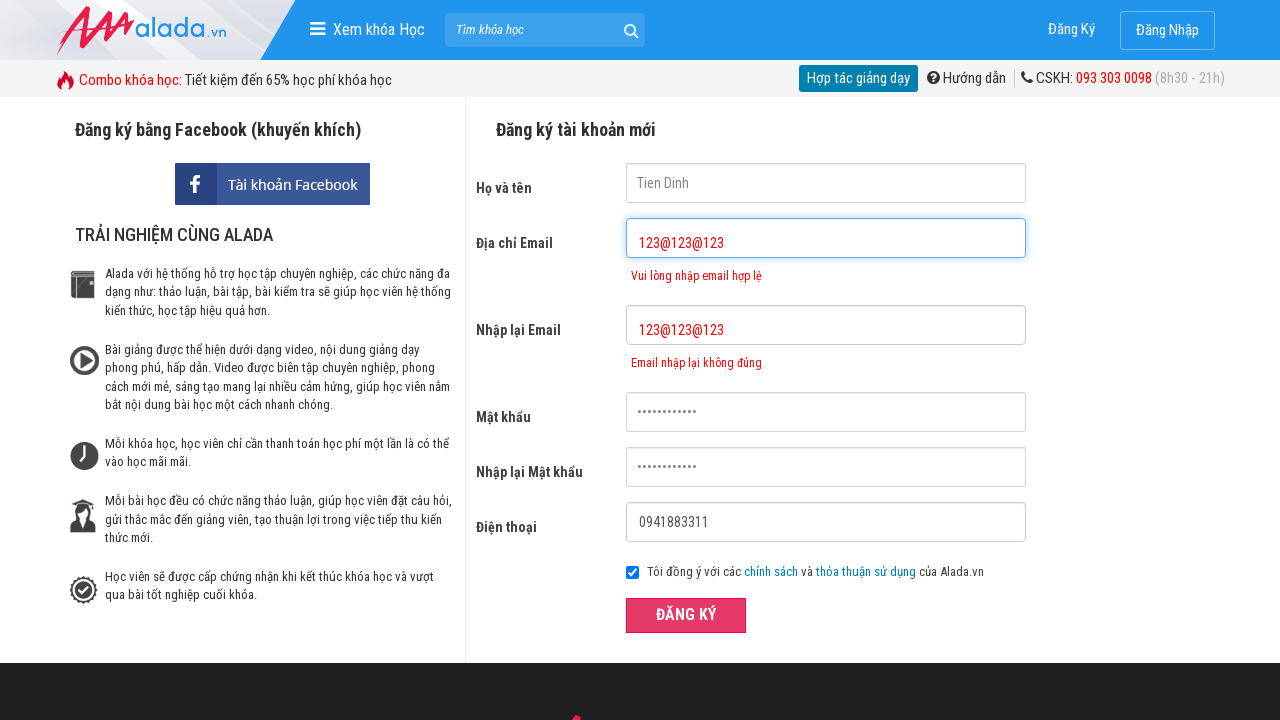